Tests multi-selection functionality by holding Ctrl/Cmd key and clicking multiple non-consecutive items in a list

Starting URL: https://automationfc.github.io/jquery-selectable/

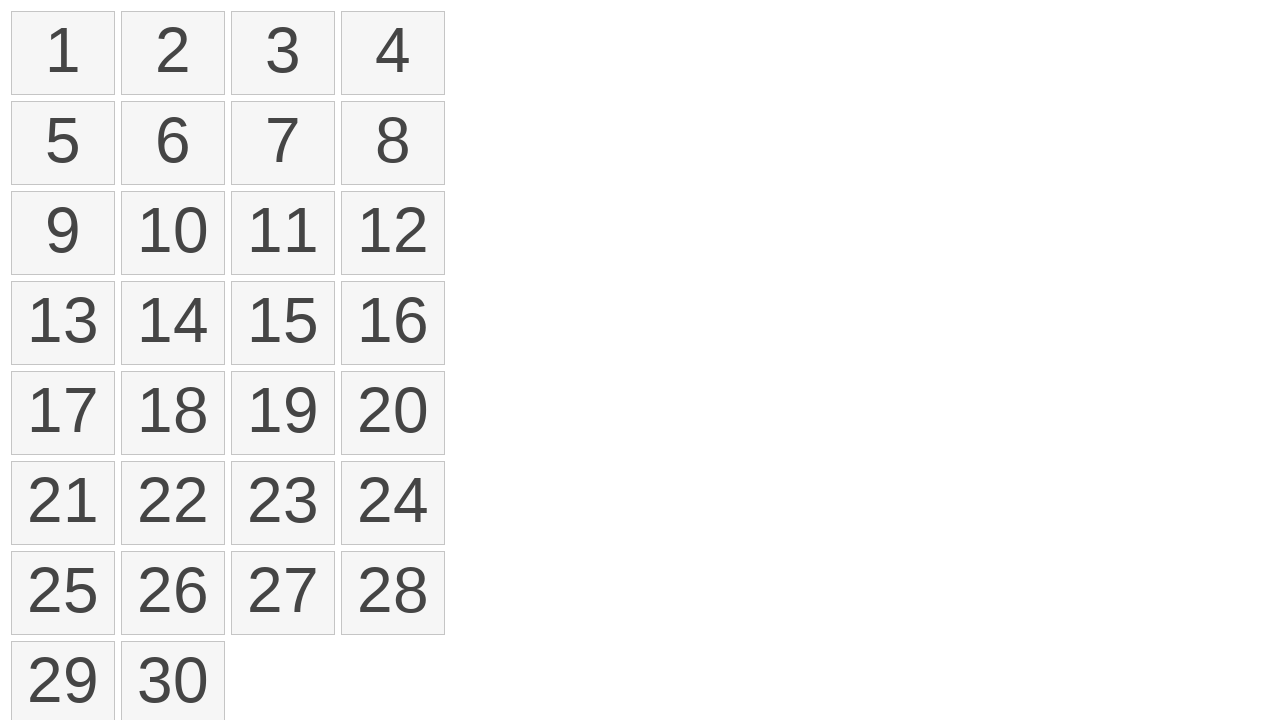

Pressed and held Meta key for multi-selection
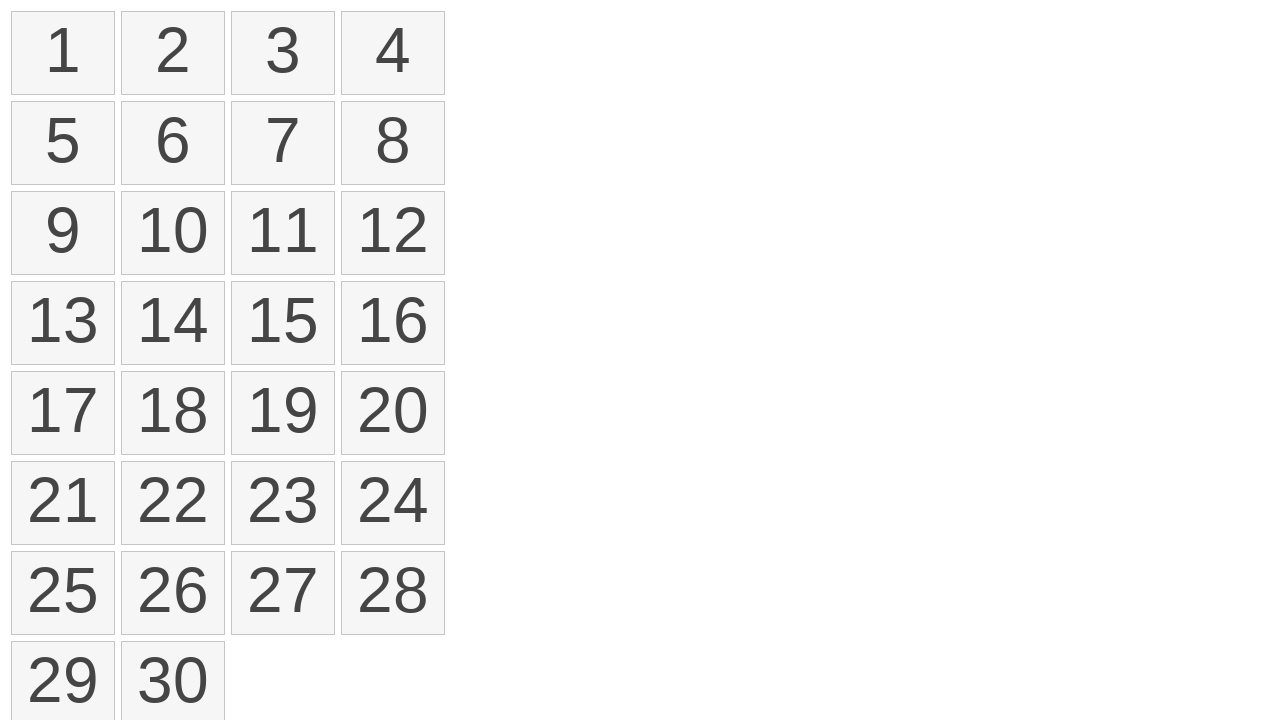

Clicked item at index 0 while holding modifier key at (63, 53) on ol.ui-selectable > li >> nth=0
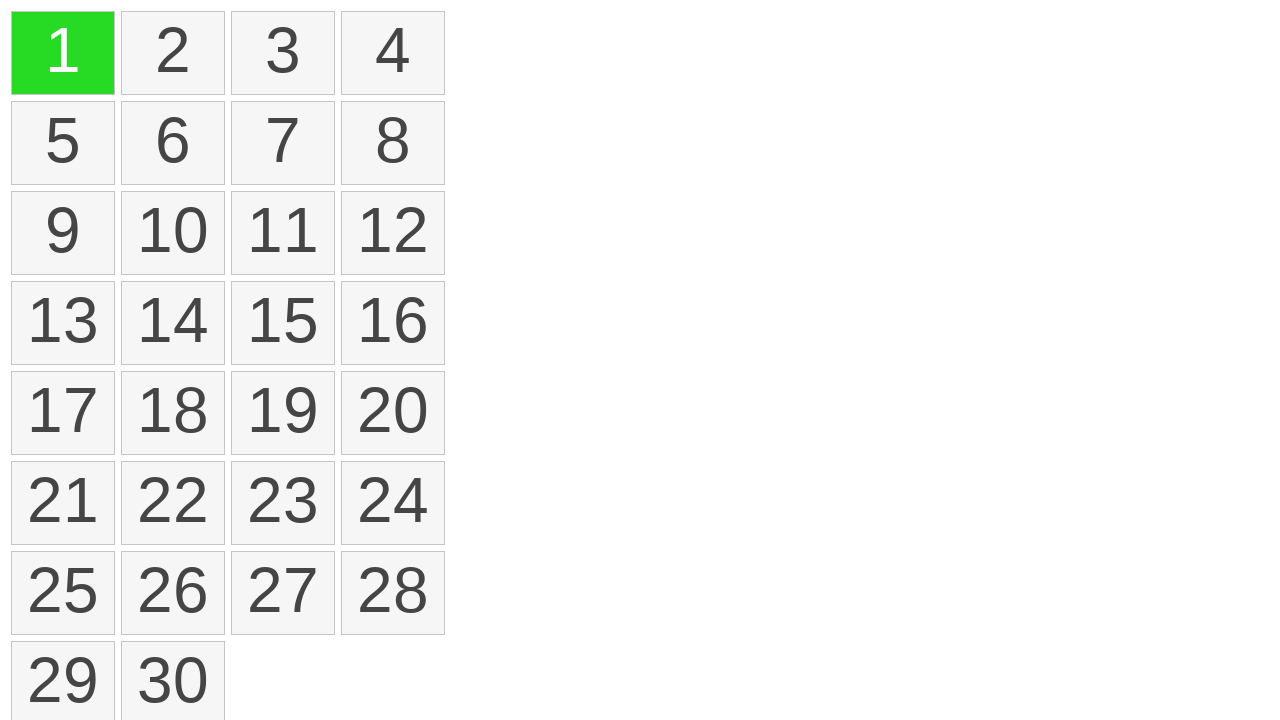

Clicked item at index 2 while holding modifier key at (283, 53) on ol.ui-selectable > li >> nth=2
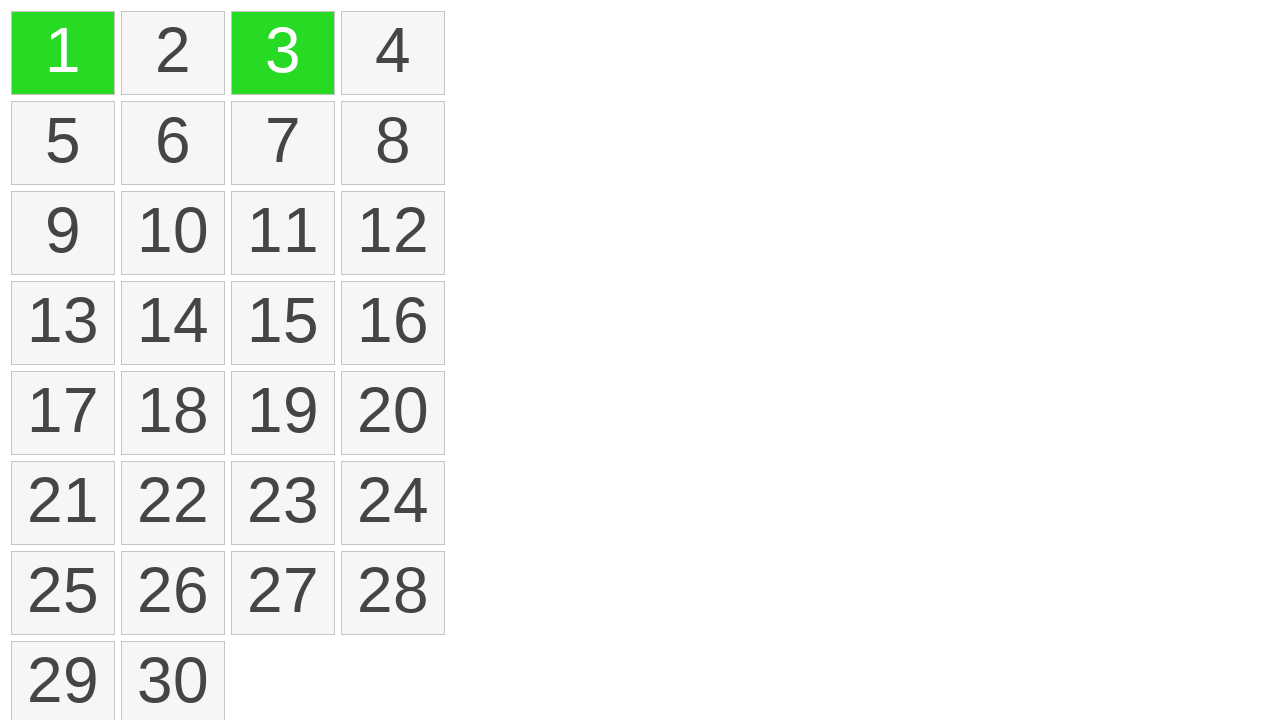

Clicked item at index 5 while holding modifier key at (173, 143) on ol.ui-selectable > li >> nth=5
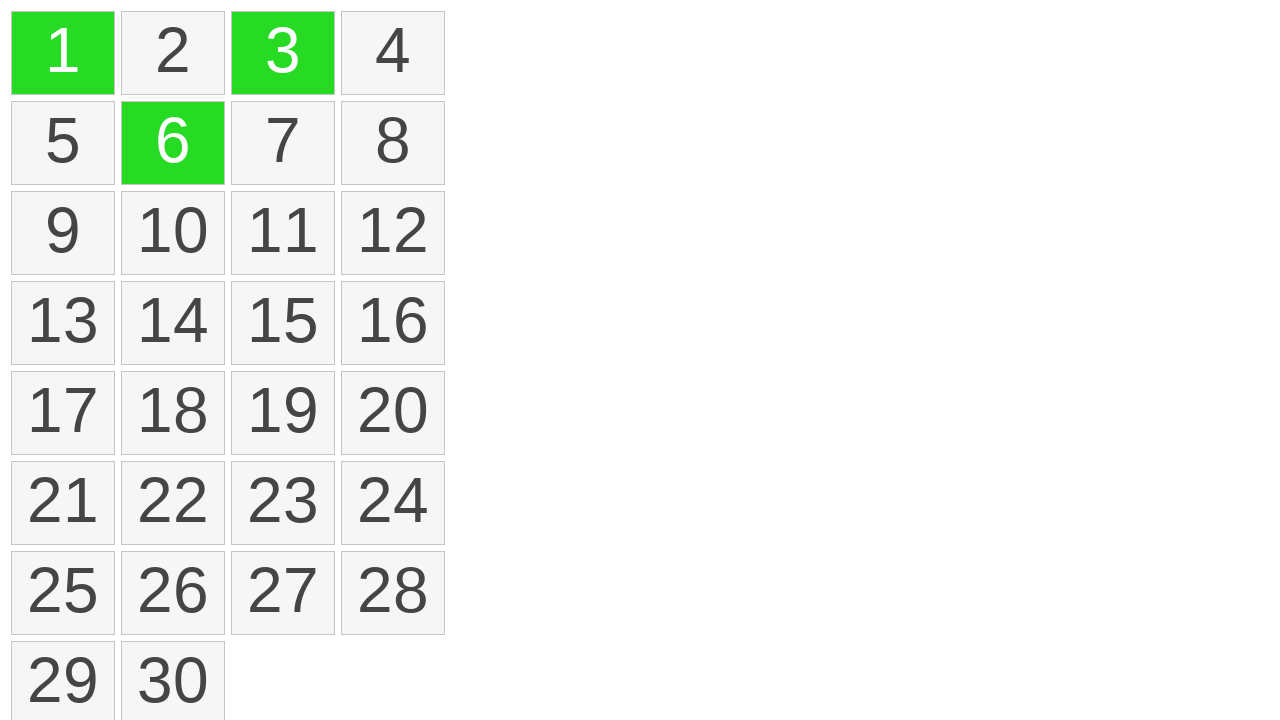

Clicked item at index 7 while holding modifier key at (393, 143) on ol.ui-selectable > li >> nth=7
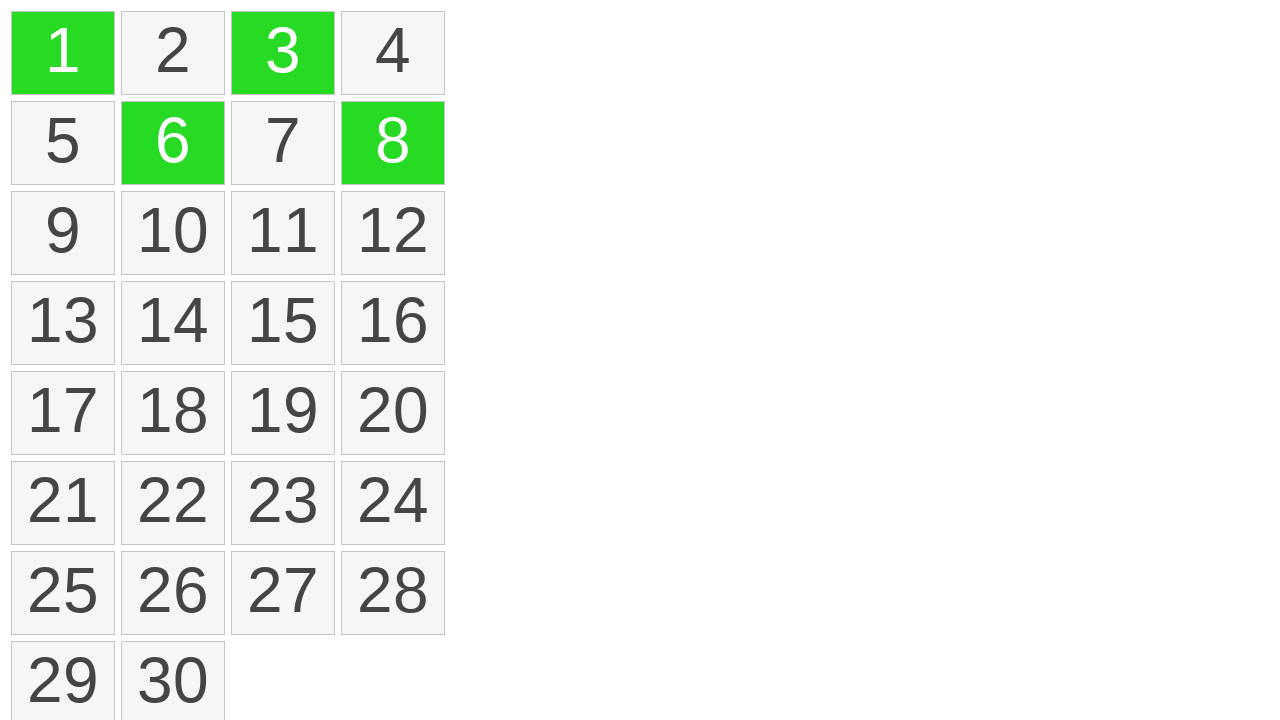

Clicked item at index 8 while holding modifier key at (63, 233) on ol.ui-selectable > li >> nth=8
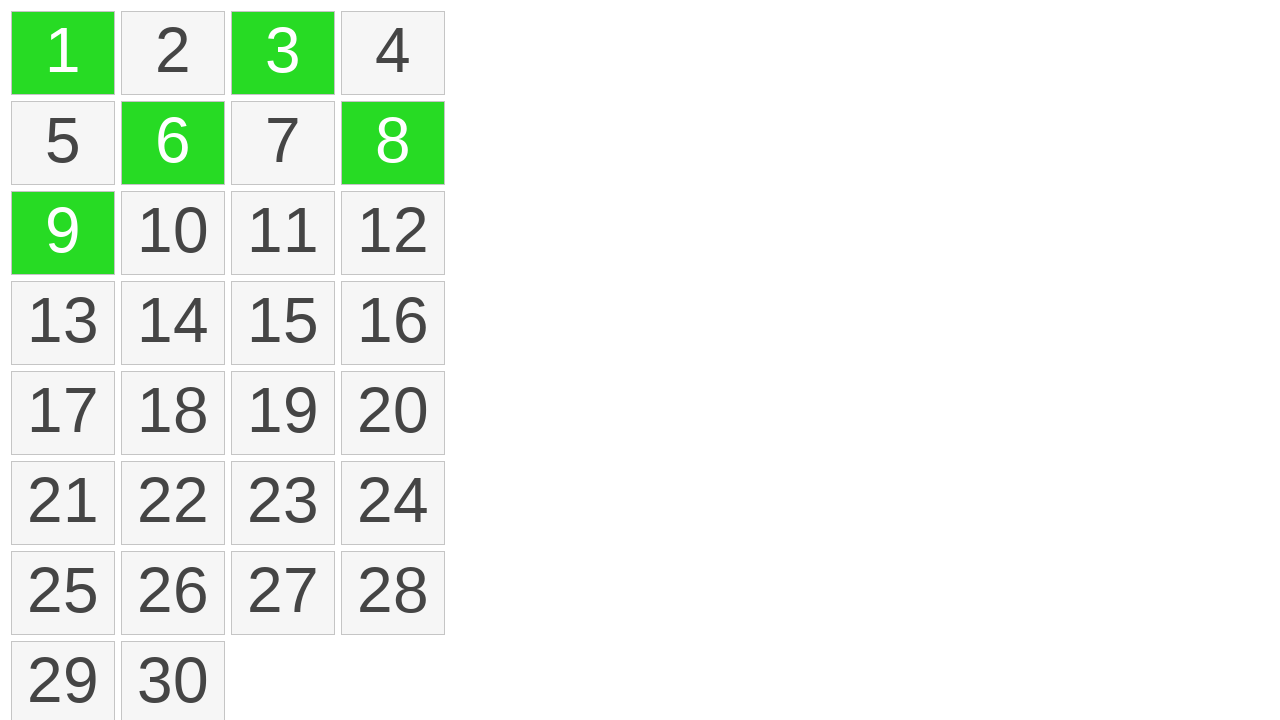

Clicked item at index 10 while holding modifier key at (283, 233) on ol.ui-selectable > li >> nth=10
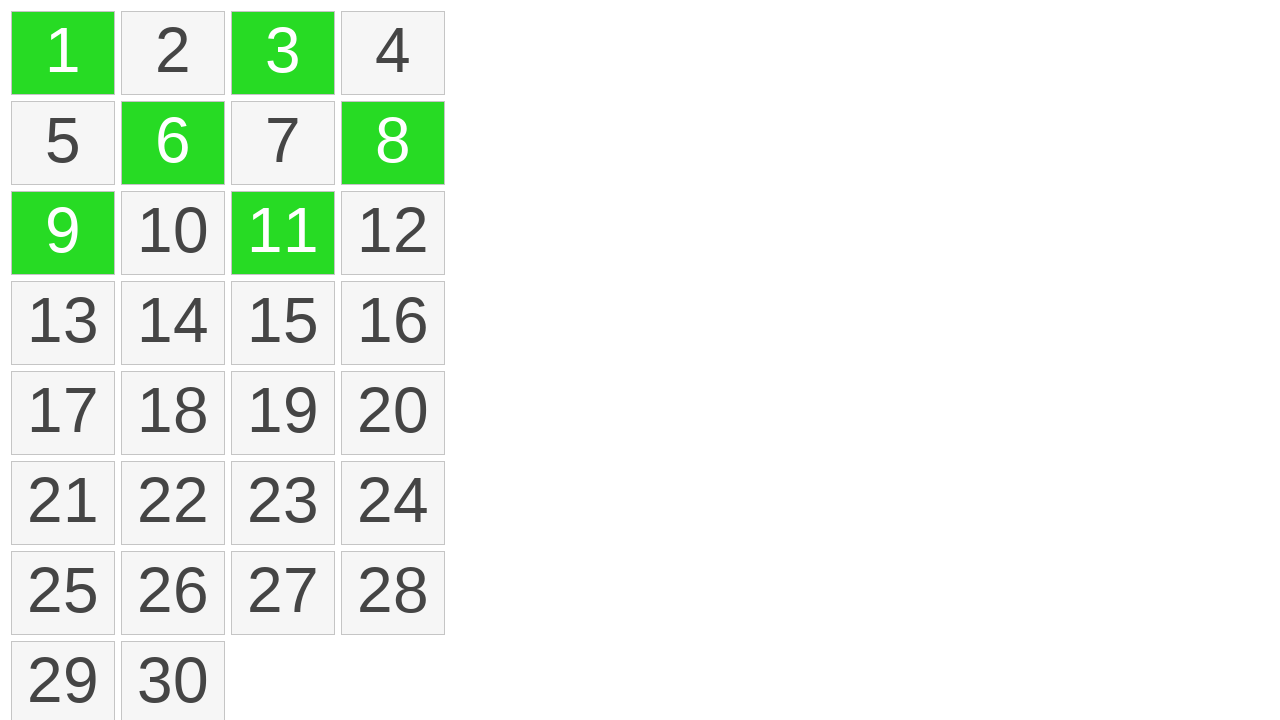

Released Meta key
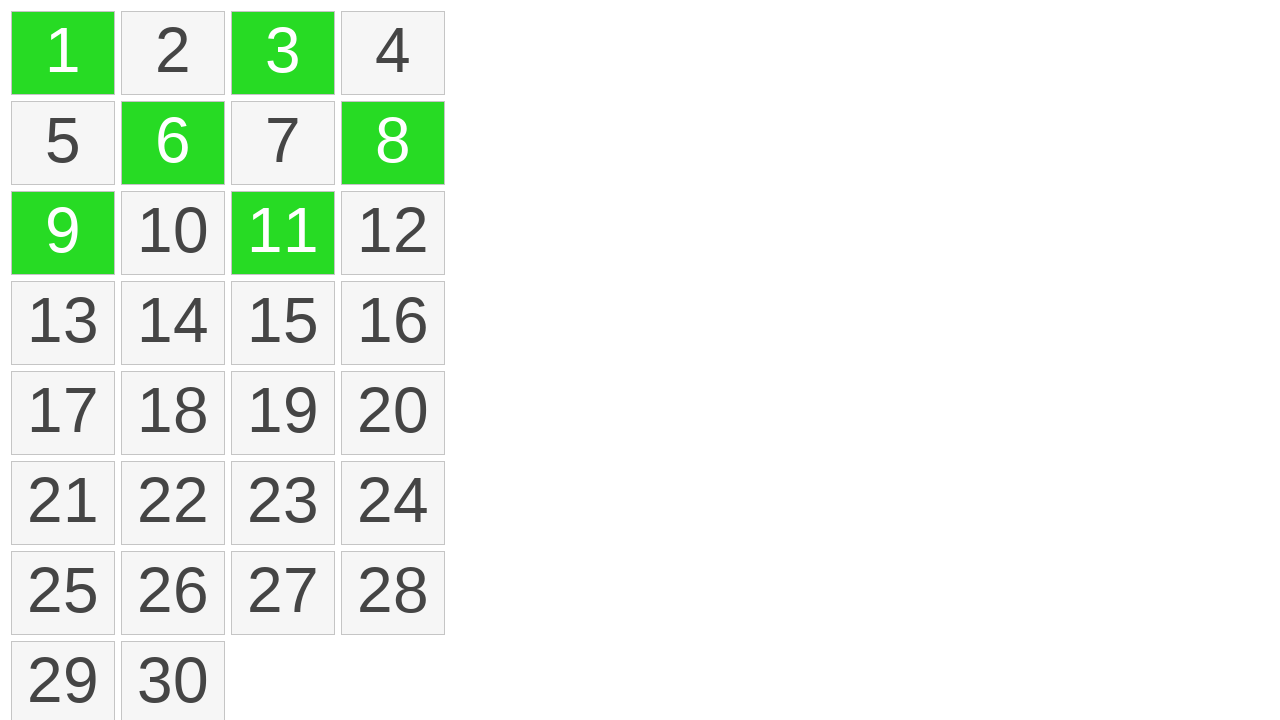

Waited 3 seconds for selection to complete
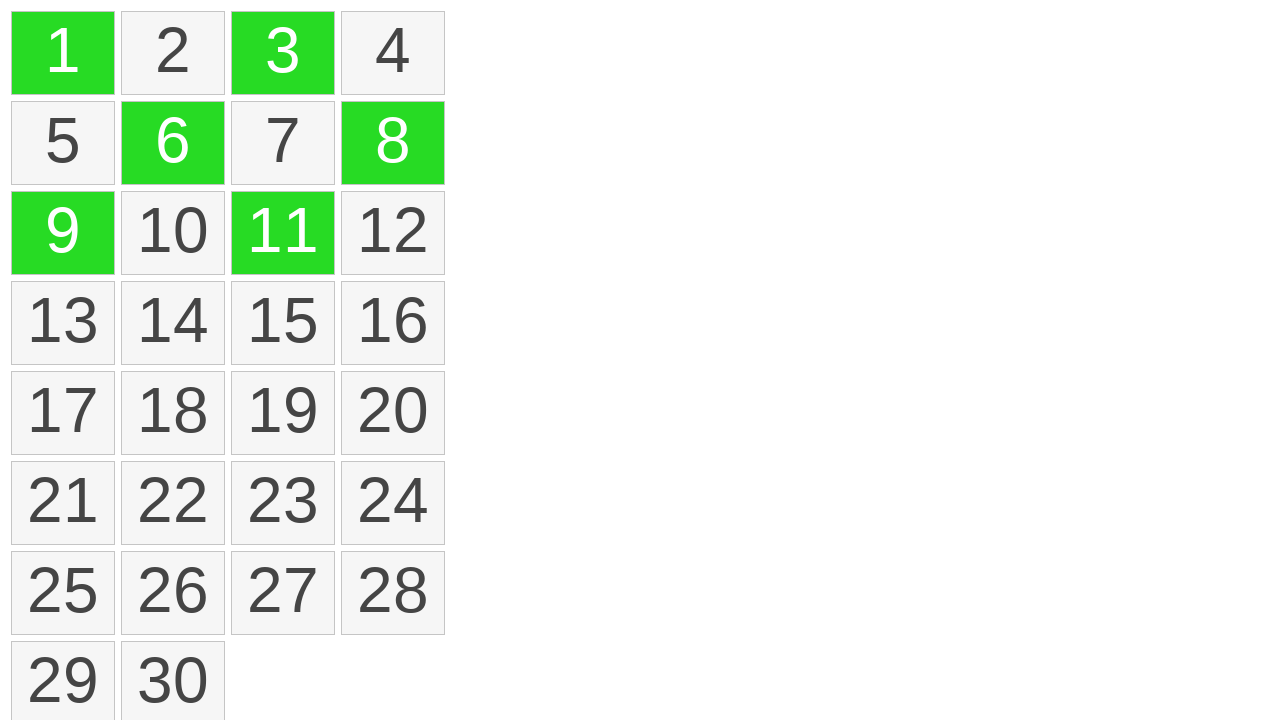

Verified that exactly 6 items are selected
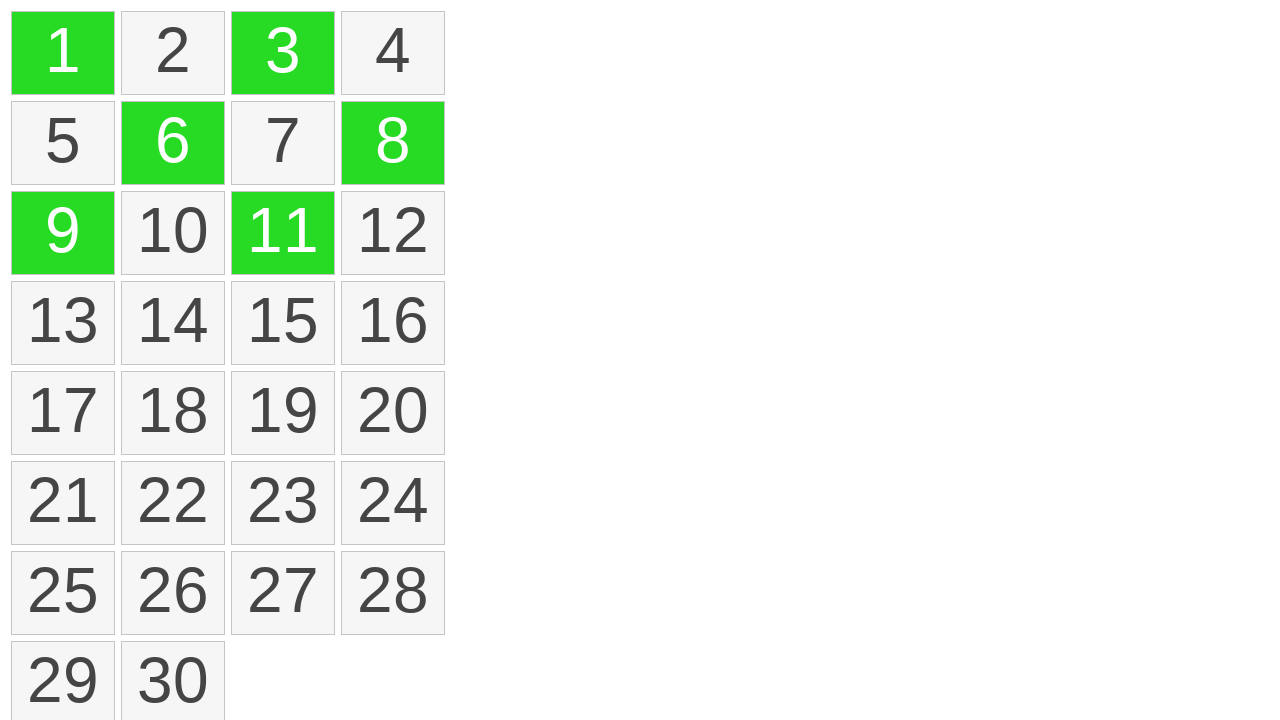

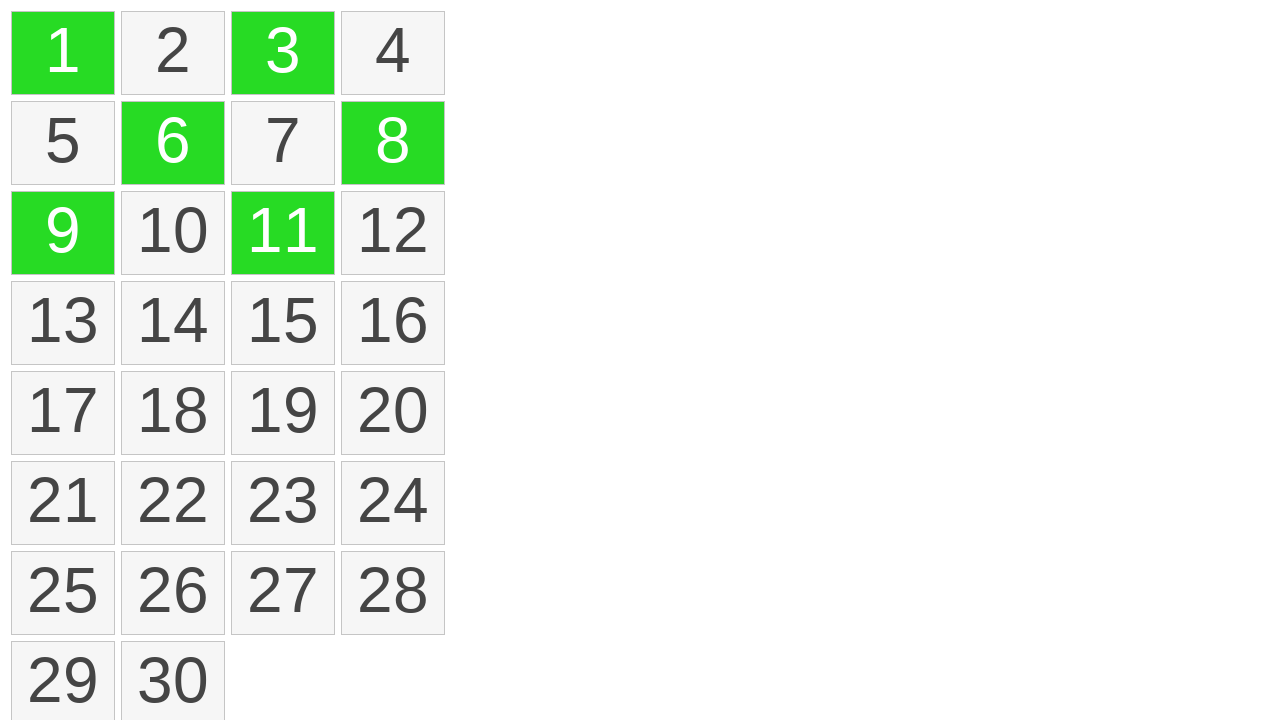